Navigates to LiveScore website and then to the Champions League football scores page, simulating a user selecting football and then Champions League from the menu options.

Starting URL: http://www.livescore.com/

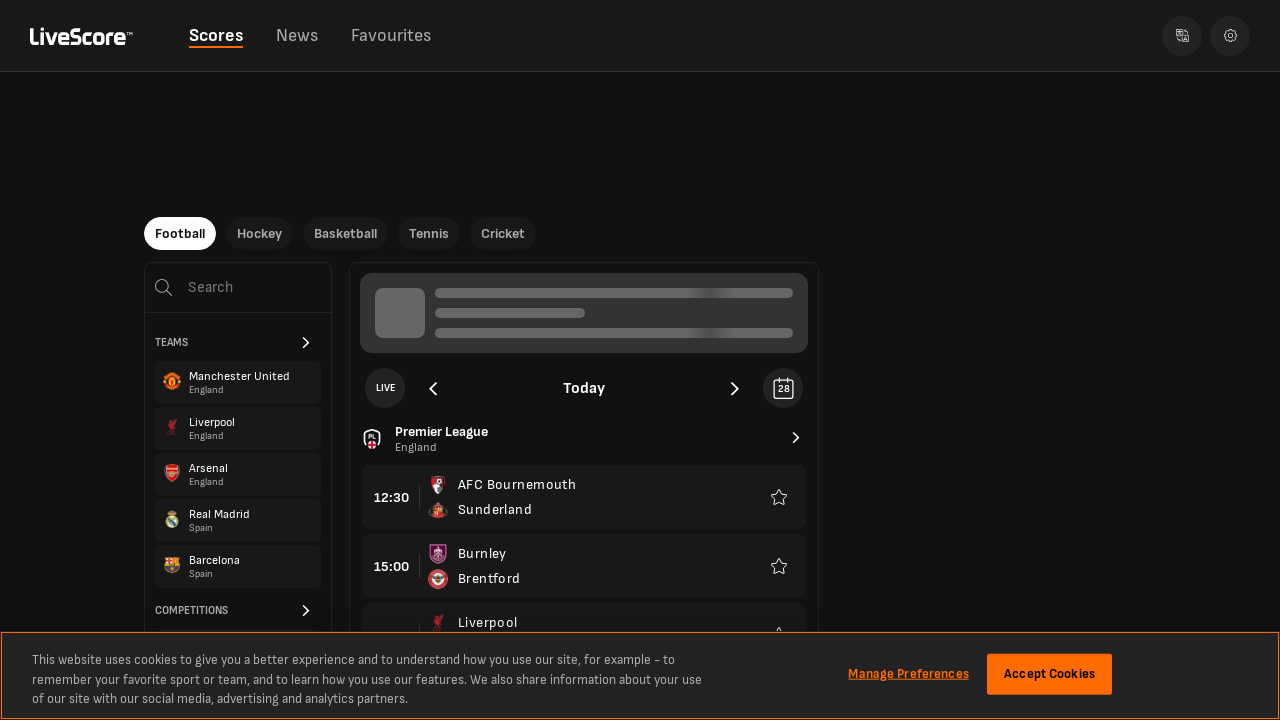

Navigated to LiveScore Champions League football scores page
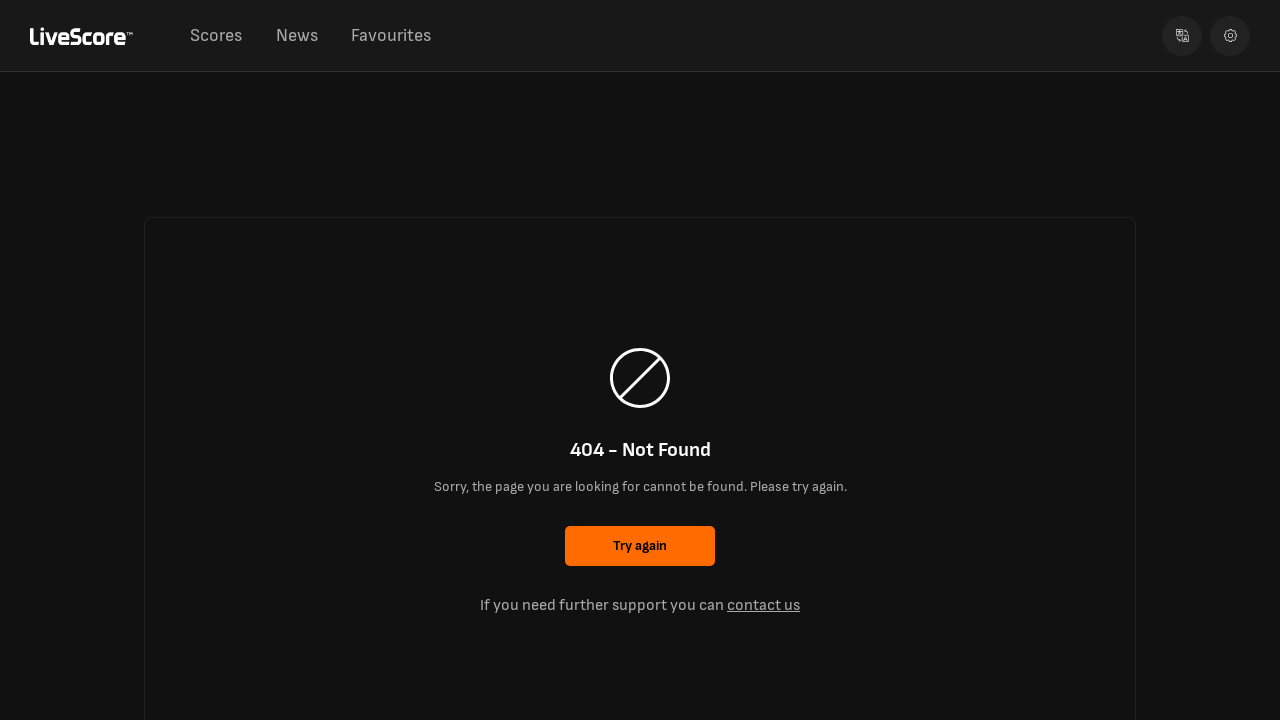

Champions League page content loaded
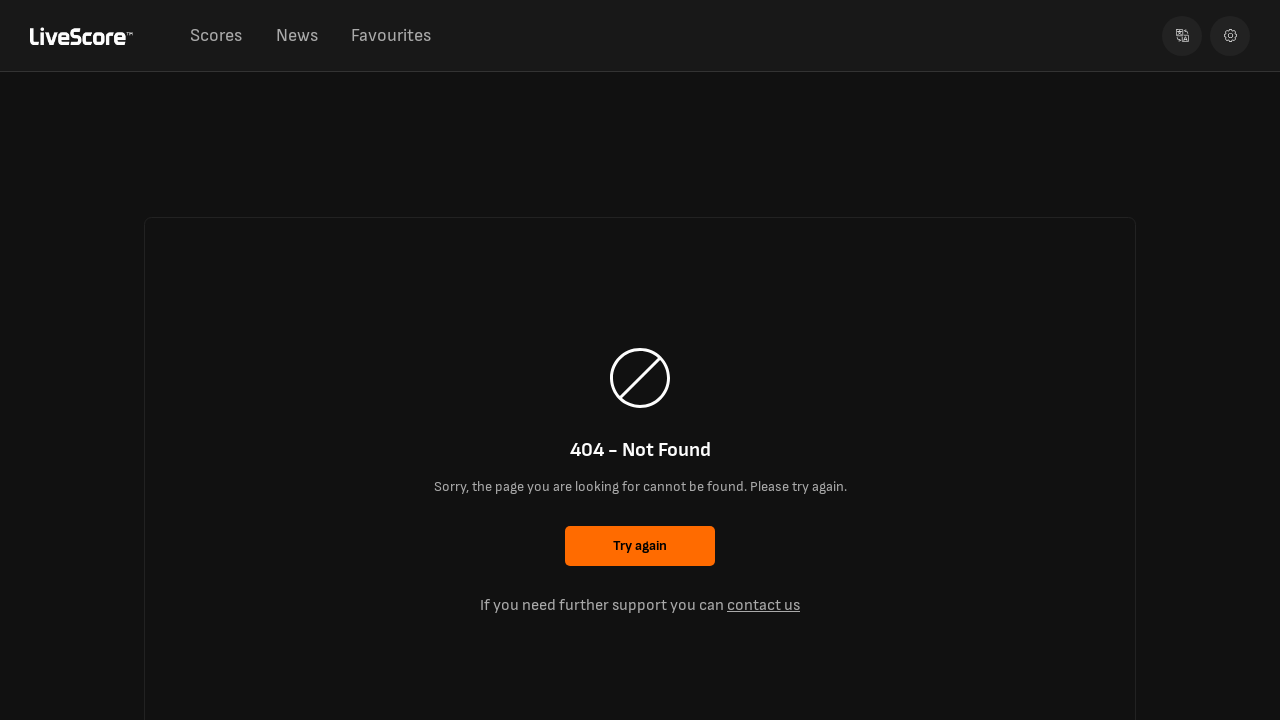

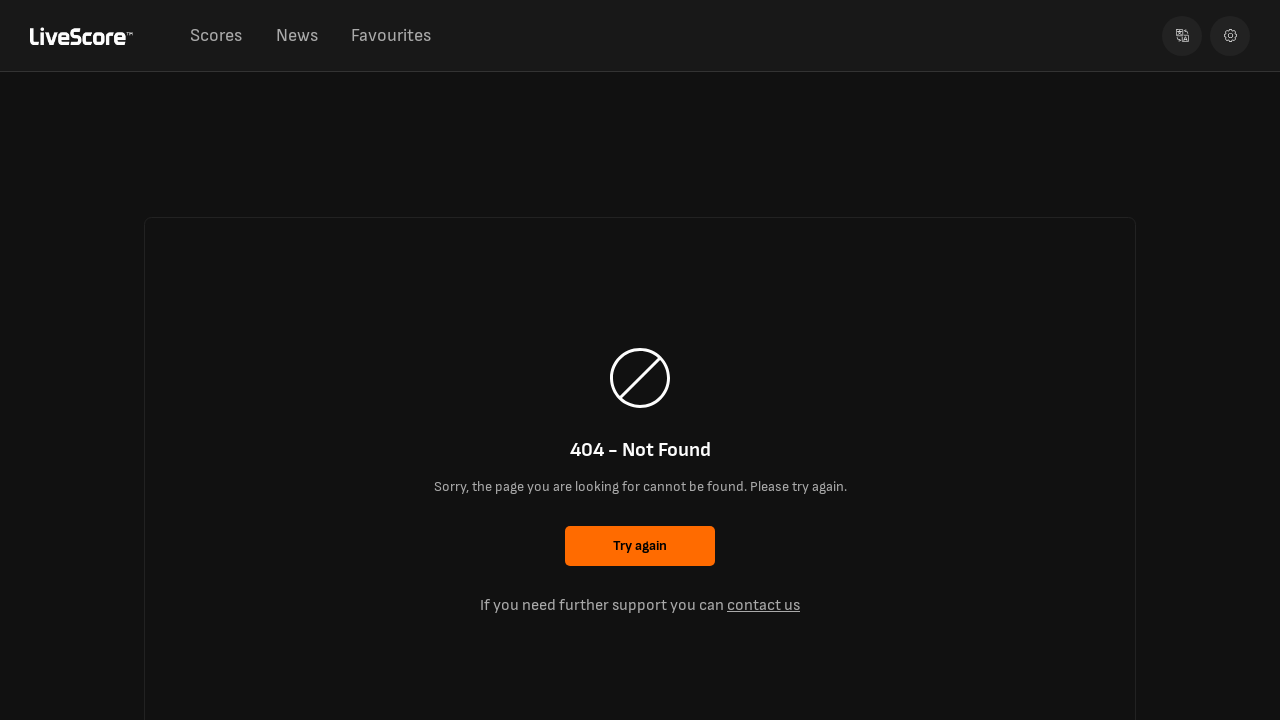